Tests the search functionality on python.org using unittest pattern - searches for "pycon" and verifies results

Starting URL: http://www.python.org

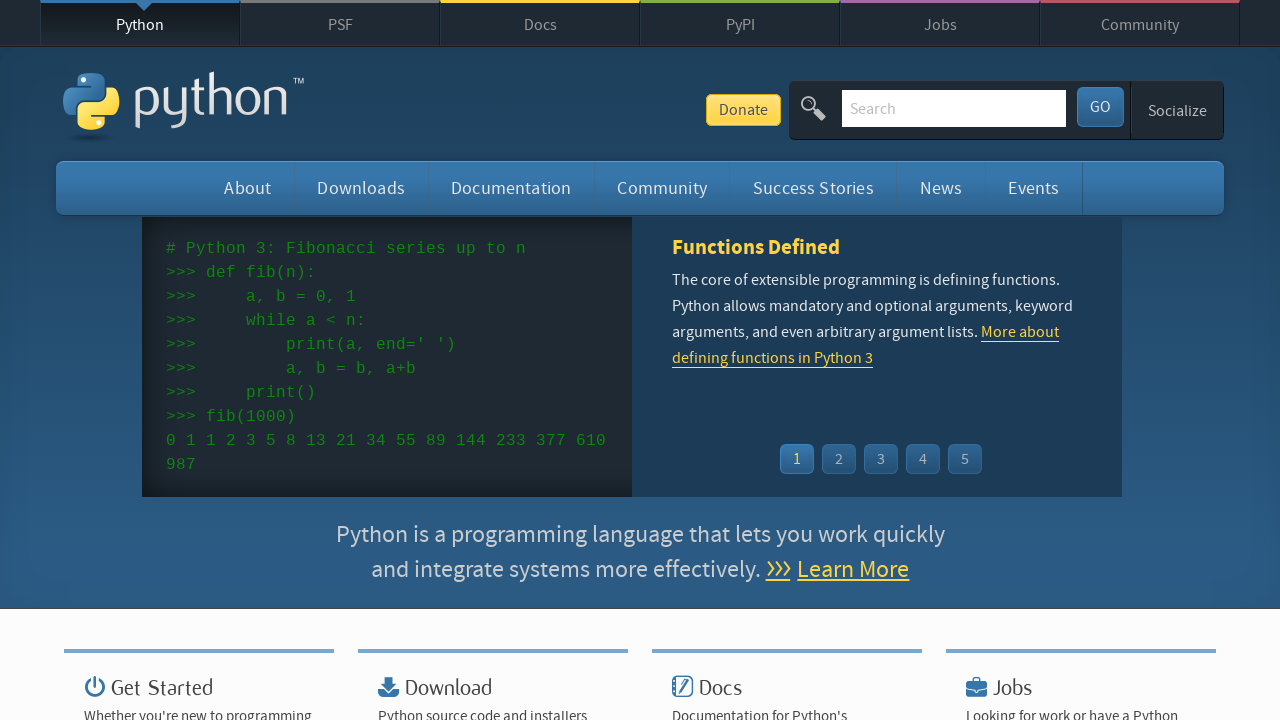

Verified page title contains 'Python'
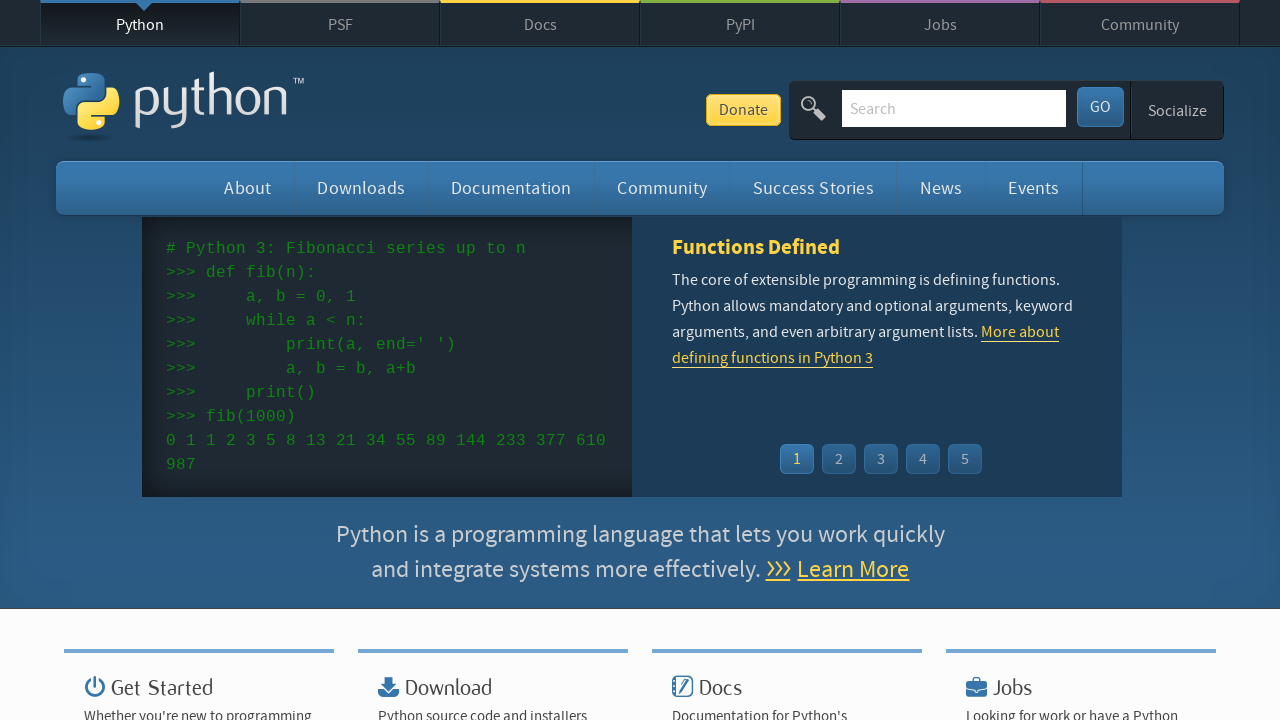

Filled search field with 'pycon' on input[name='q']
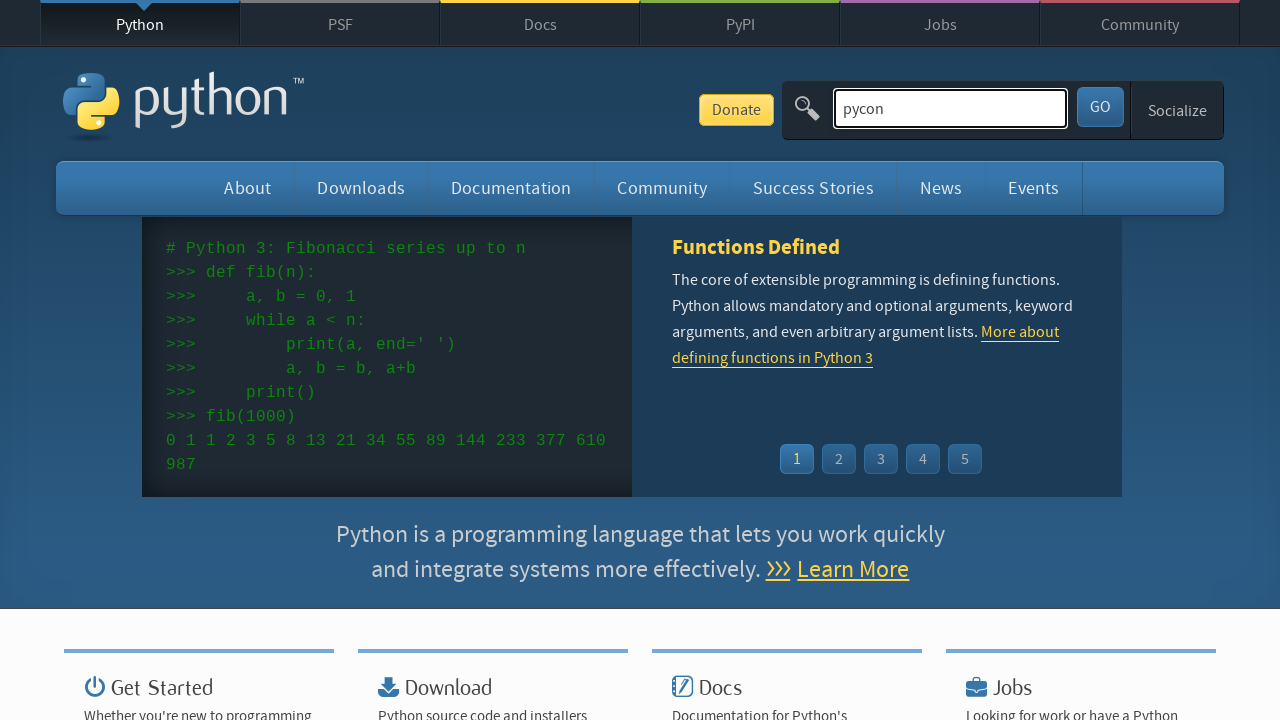

Pressed Enter to submit search query on input[name='q']
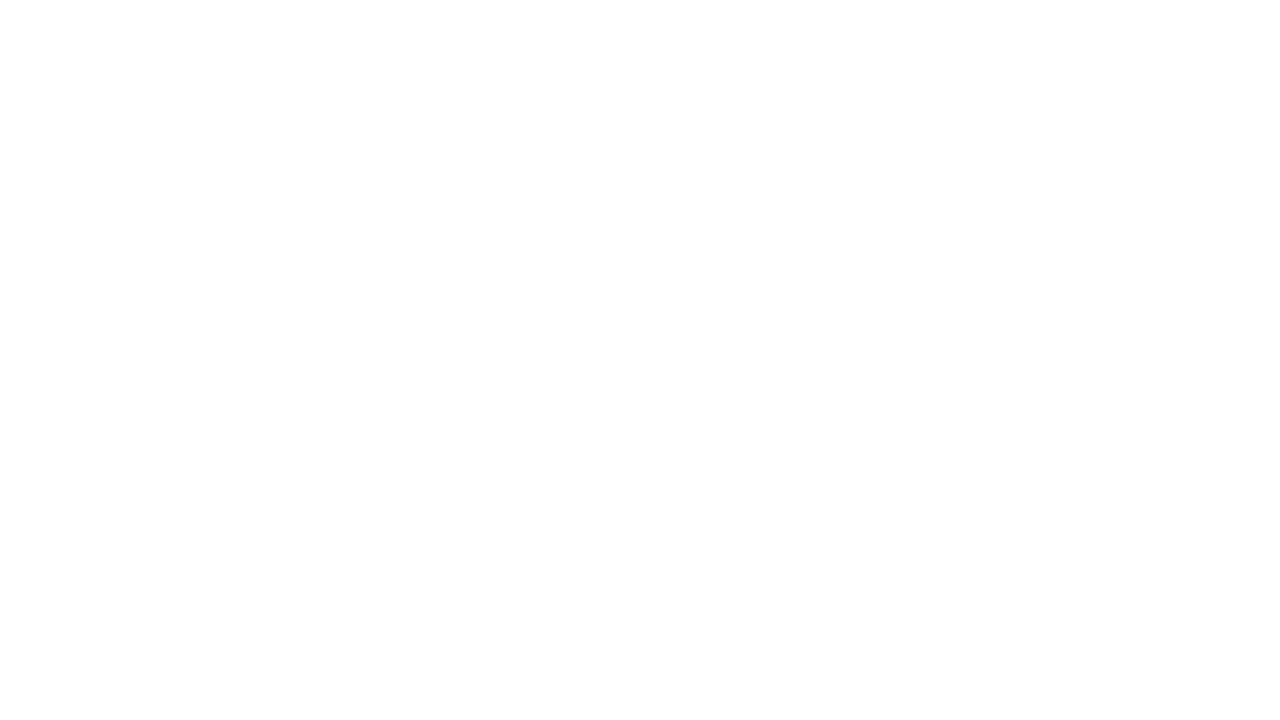

Waited for search results to load
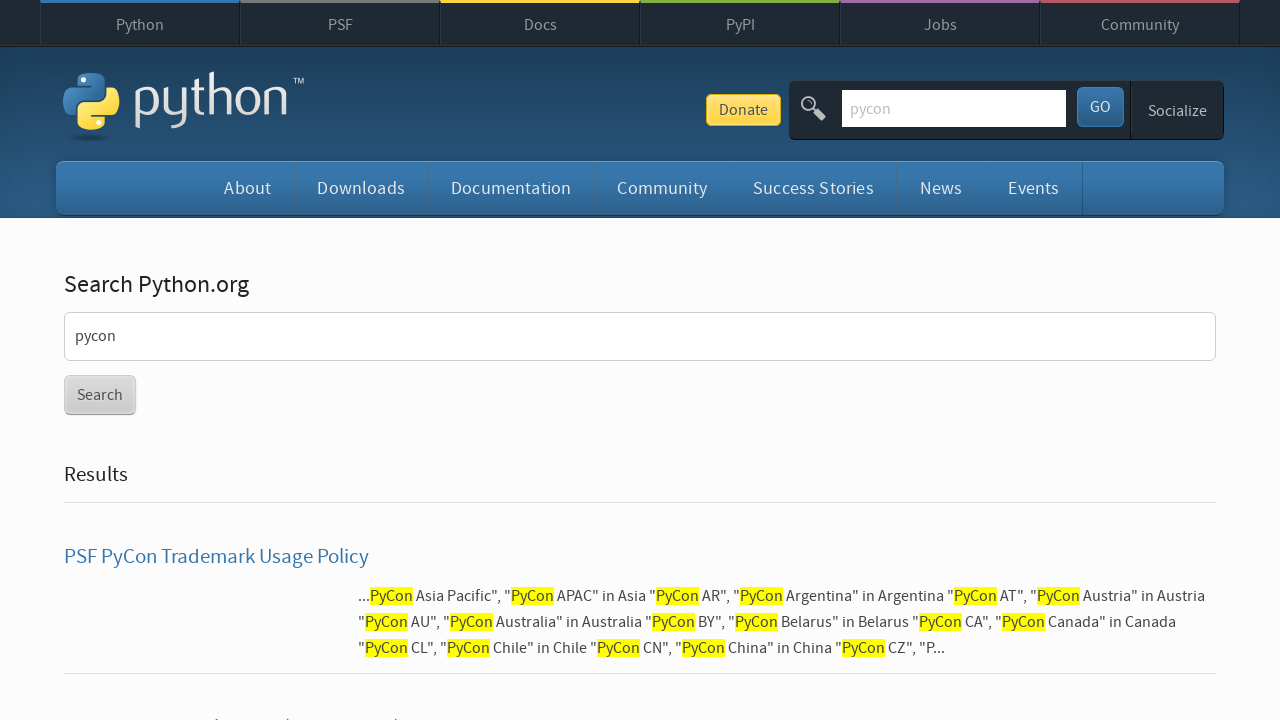

Verified search returned results (no 'No results found' message)
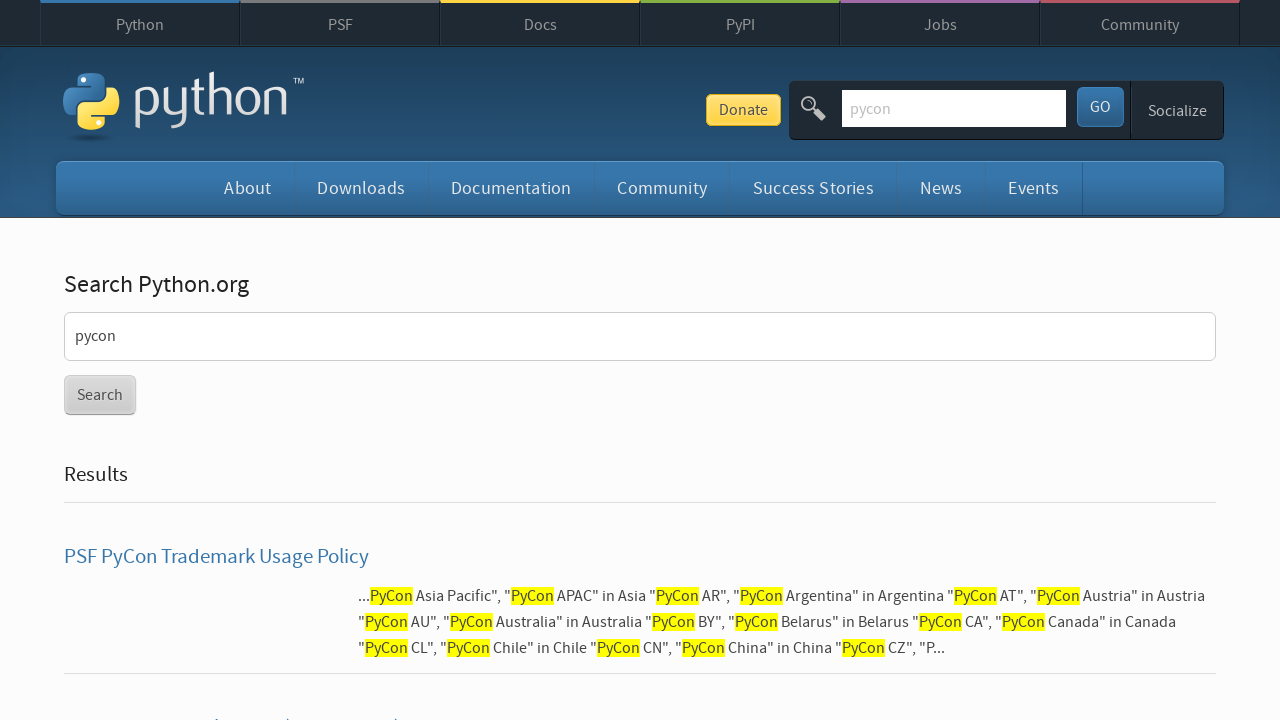

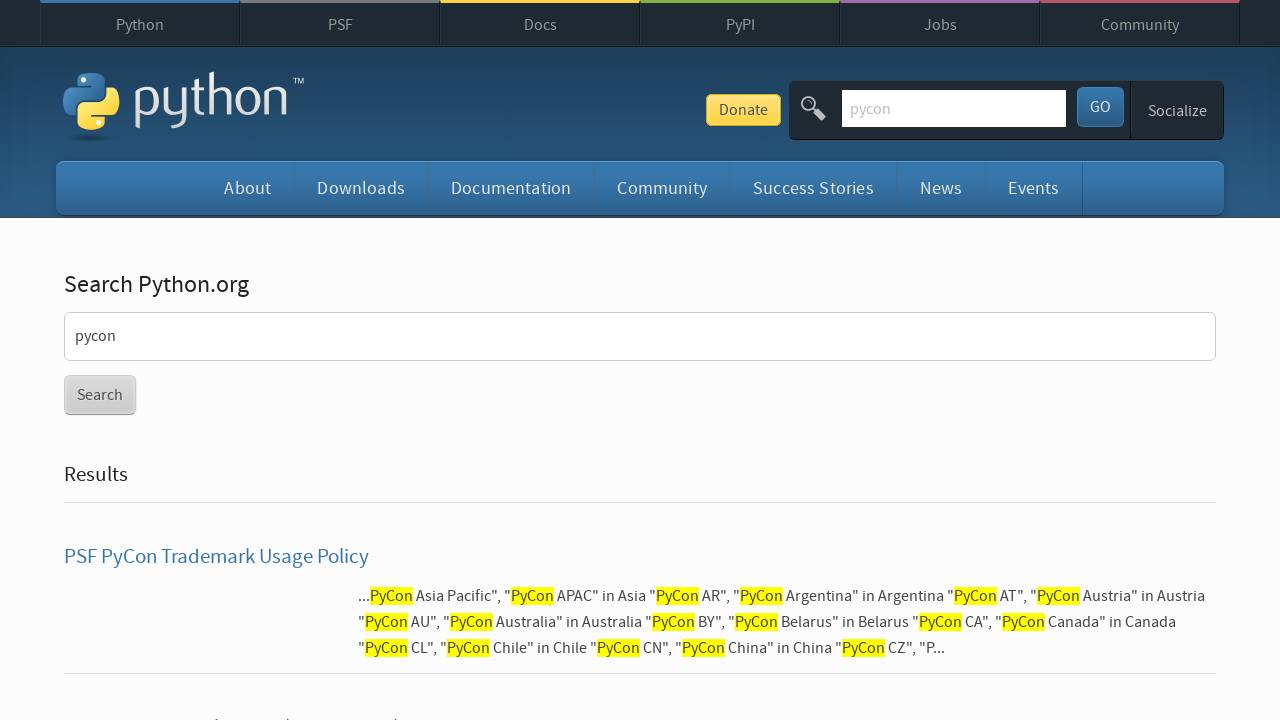